Tests logout functionality by logging in, opening the side menu, clicking logout, and verifying redirect to login page

Starting URL: https://www.saucedemo.com/

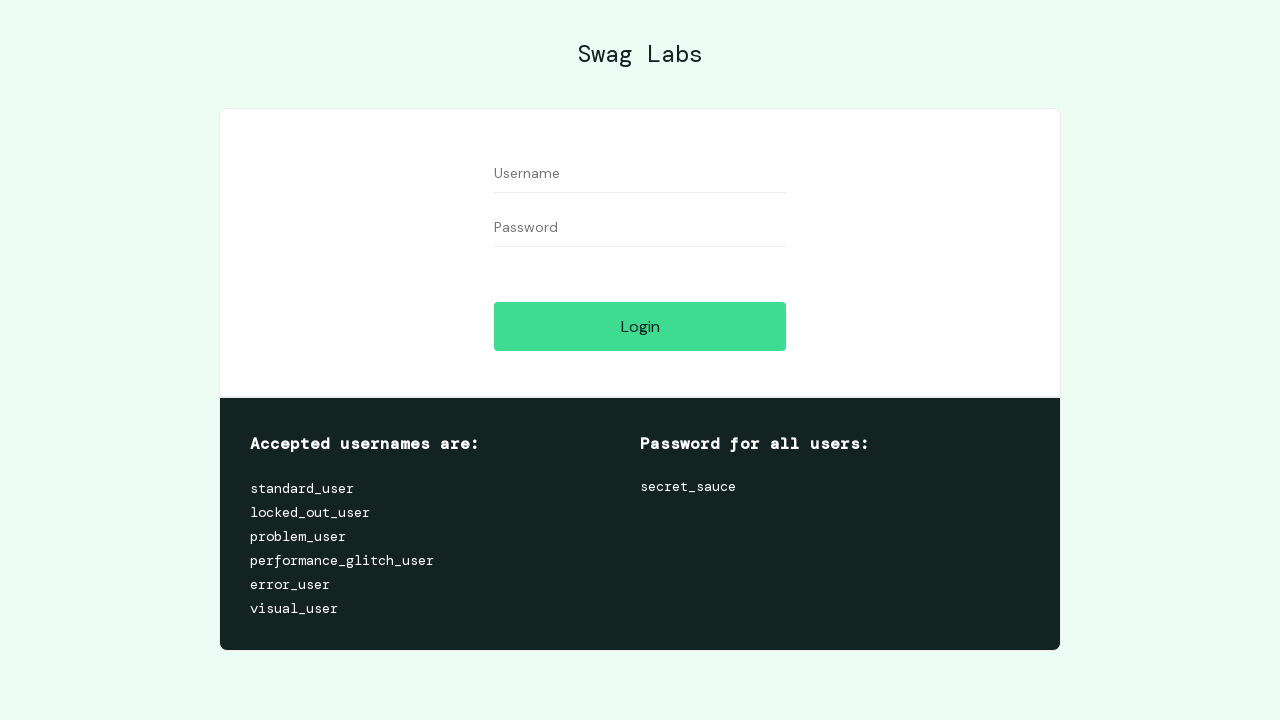

Filled username field with 'standard_user' on #user-name
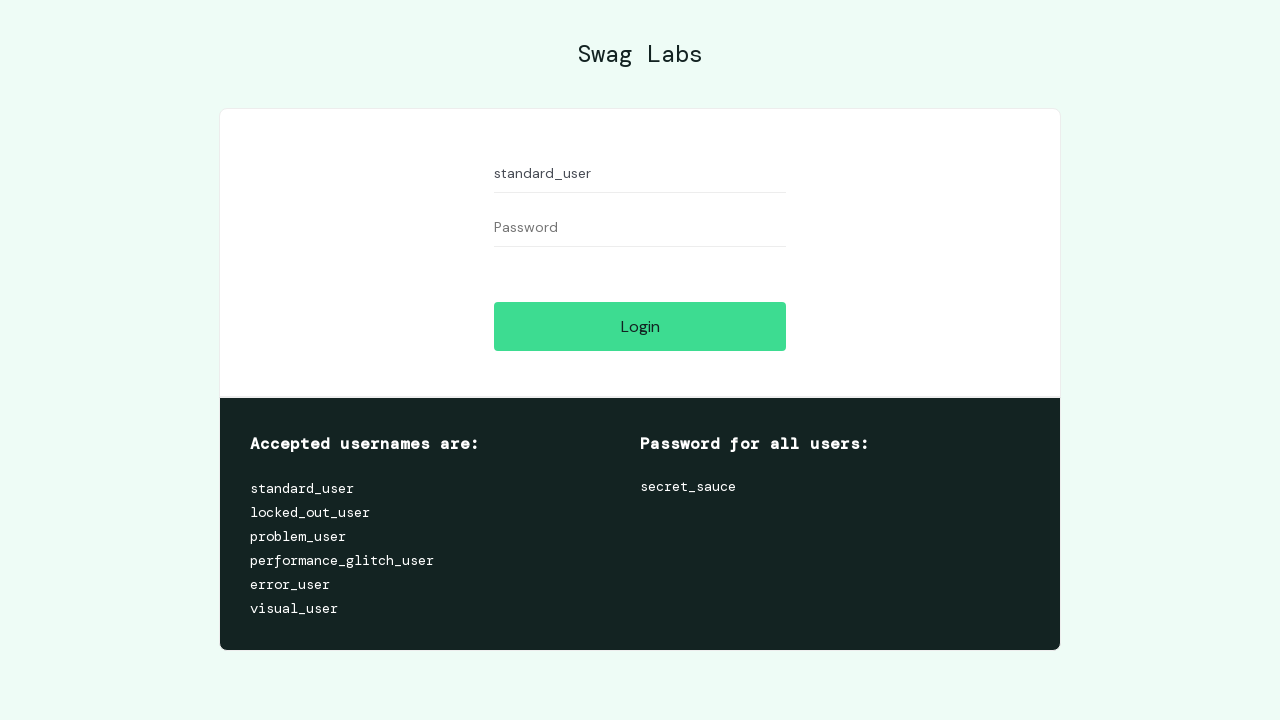

Filled password field with 'secret_sauce' on #password
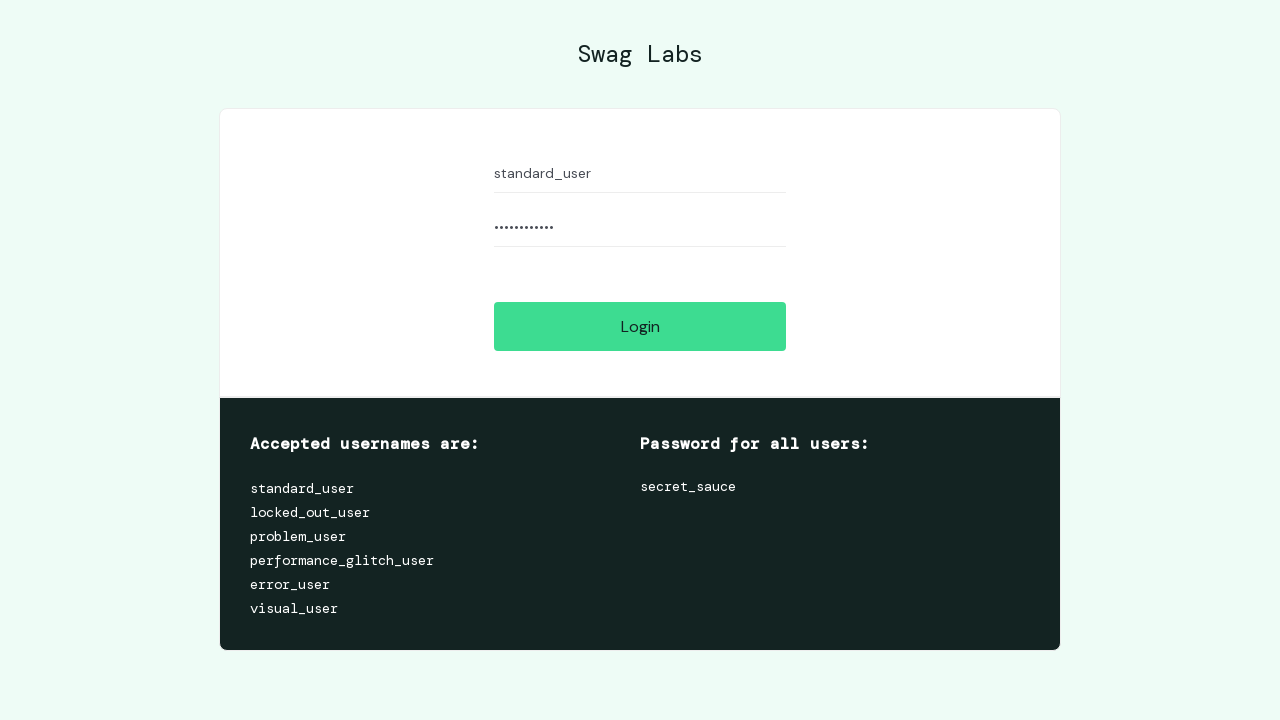

Clicked login button at (640, 326) on #login-button
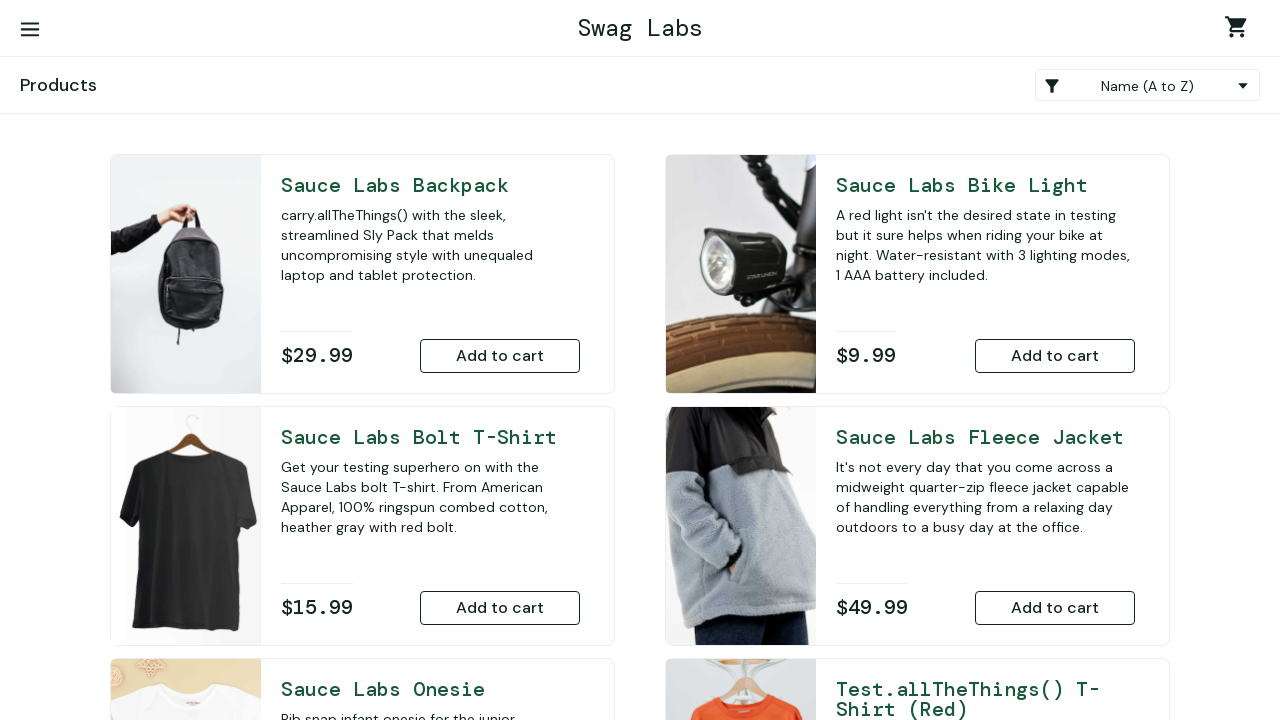

Inventory page loaded successfully
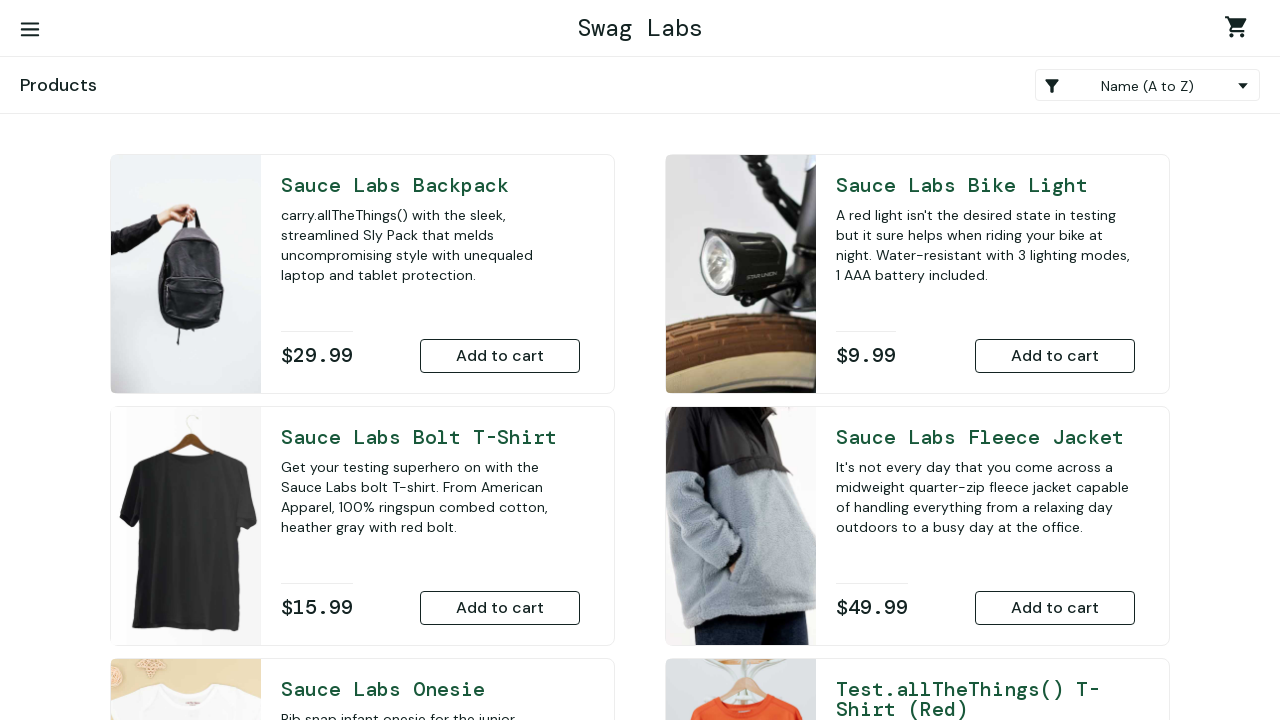

Clicked hamburger menu button to open side menu at (30, 30) on #react-burger-menu-btn
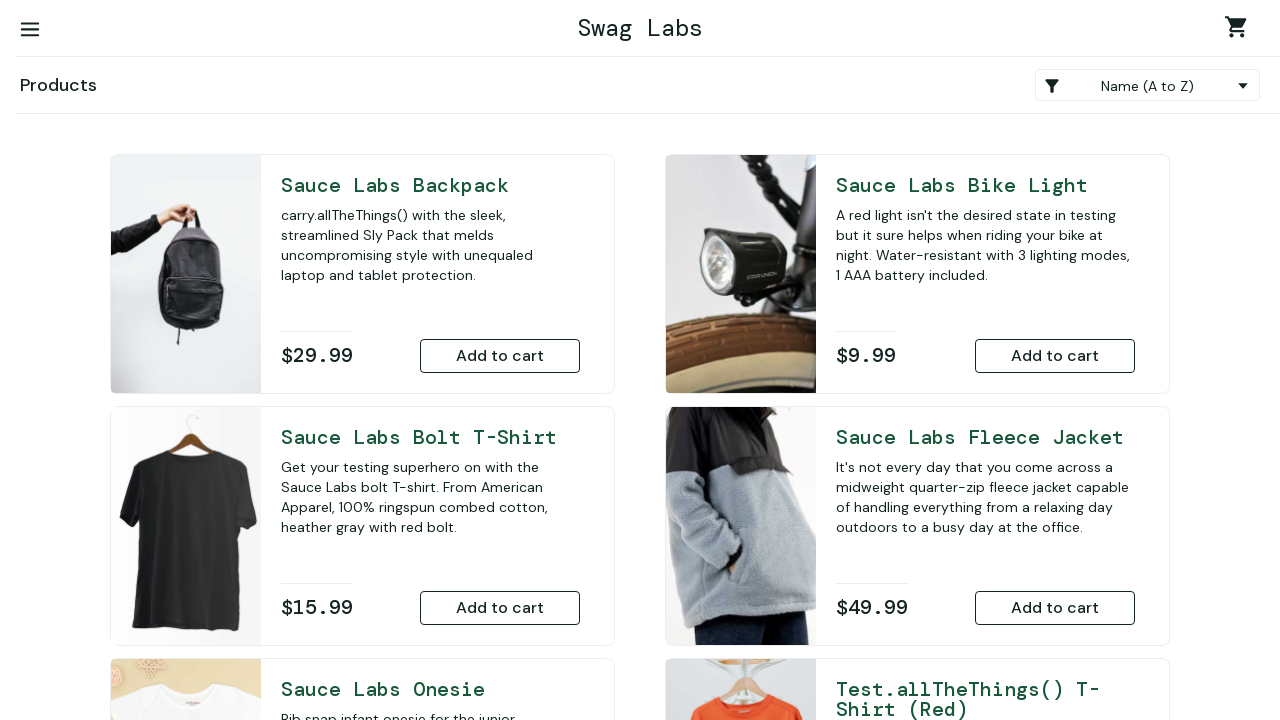

Logout link became visible in side menu
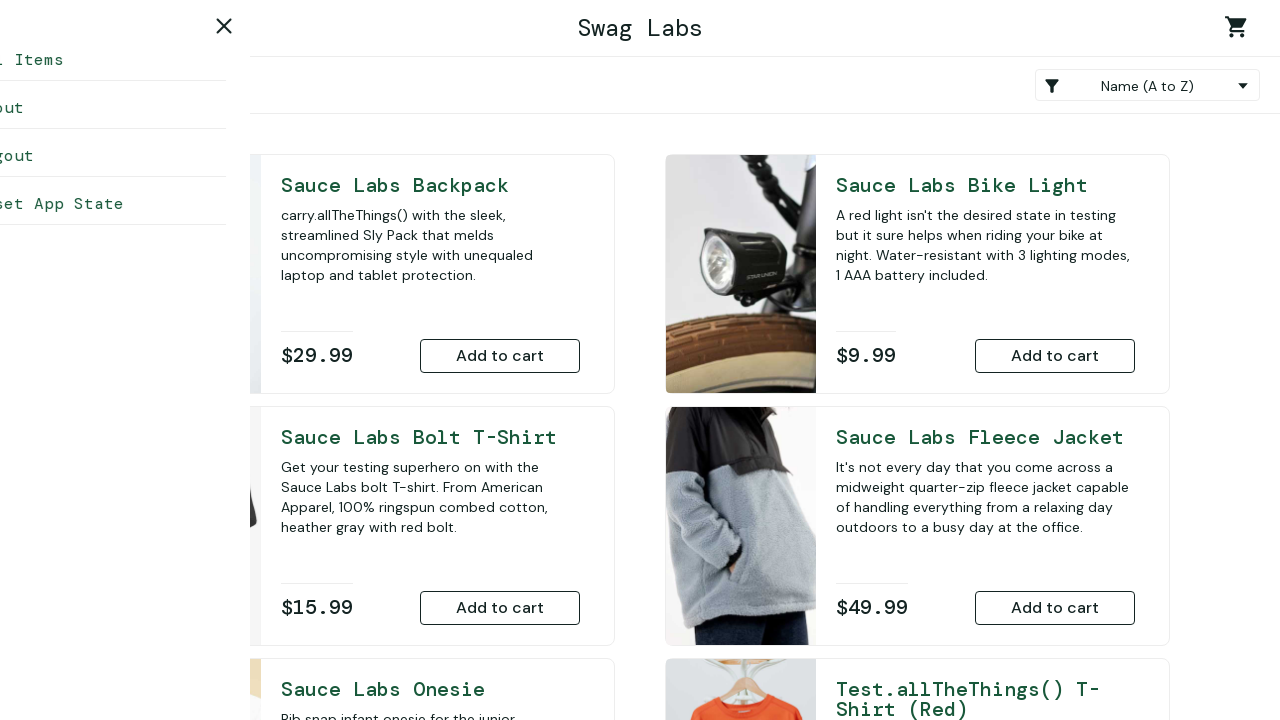

Clicked logout link at (150, 156) on #logout_sidebar_link
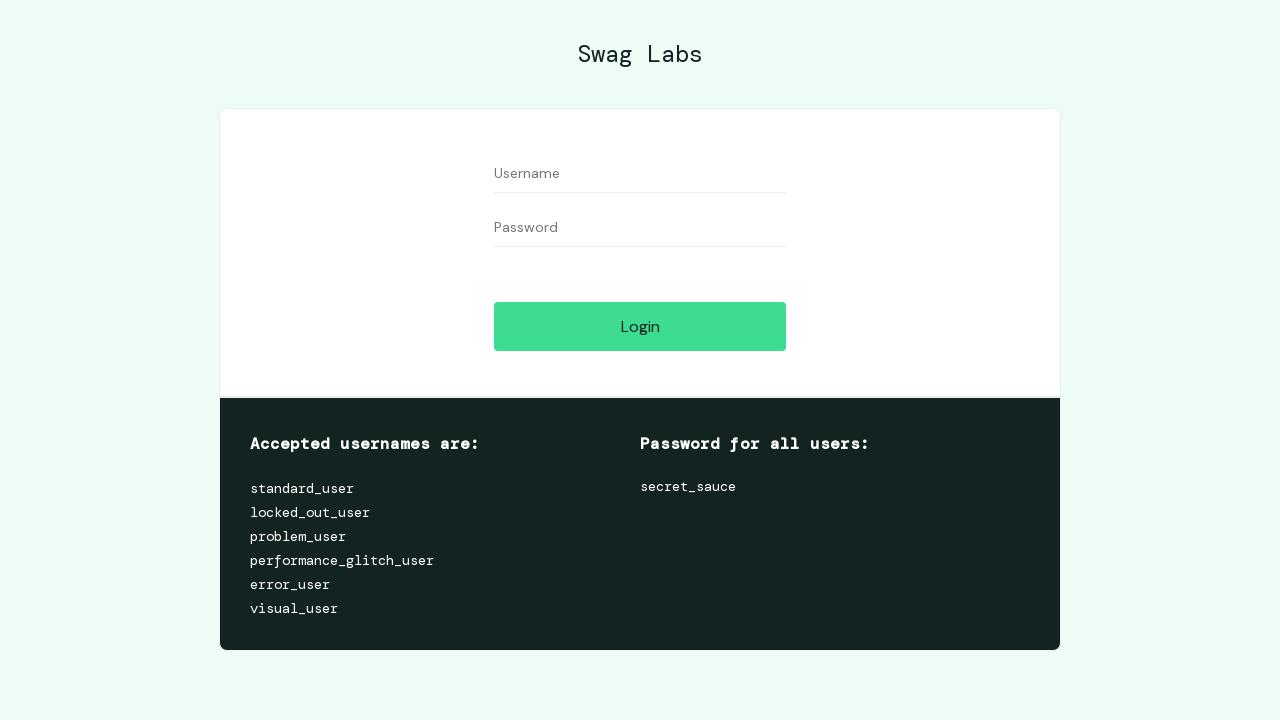

Redirected to login page after logout
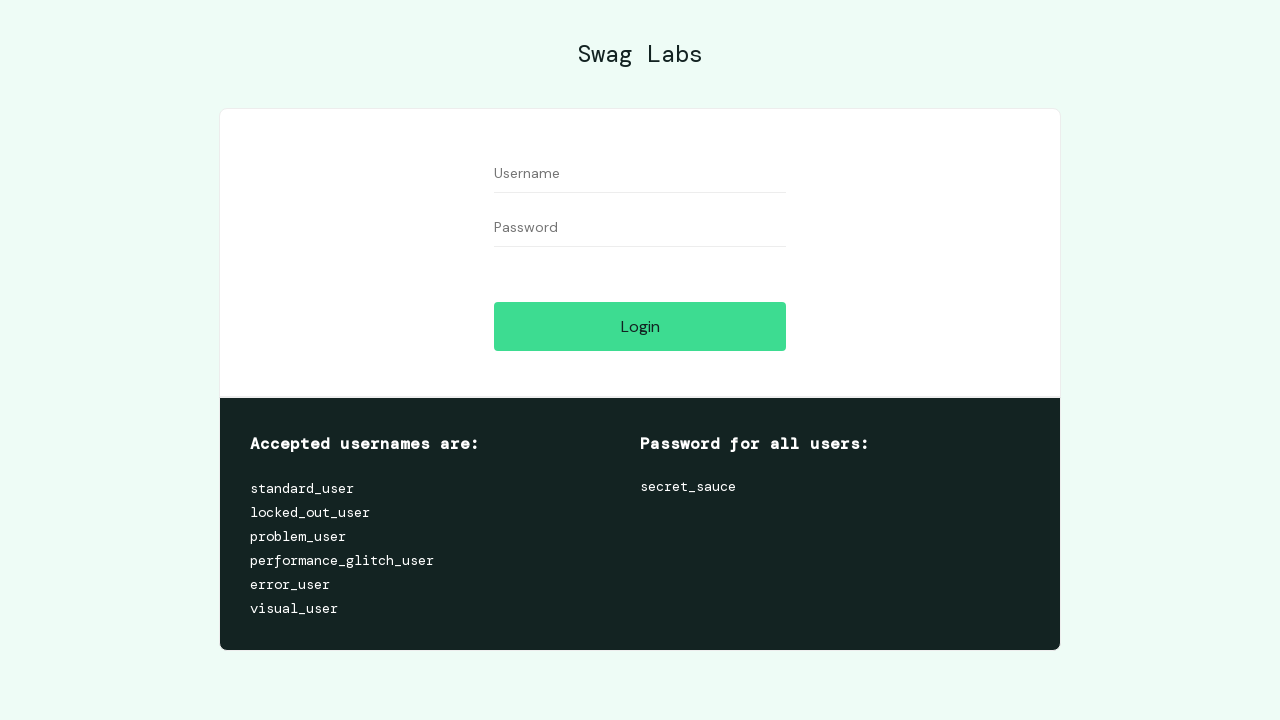

Verified URL is login page (https://www.saucedemo.com/)
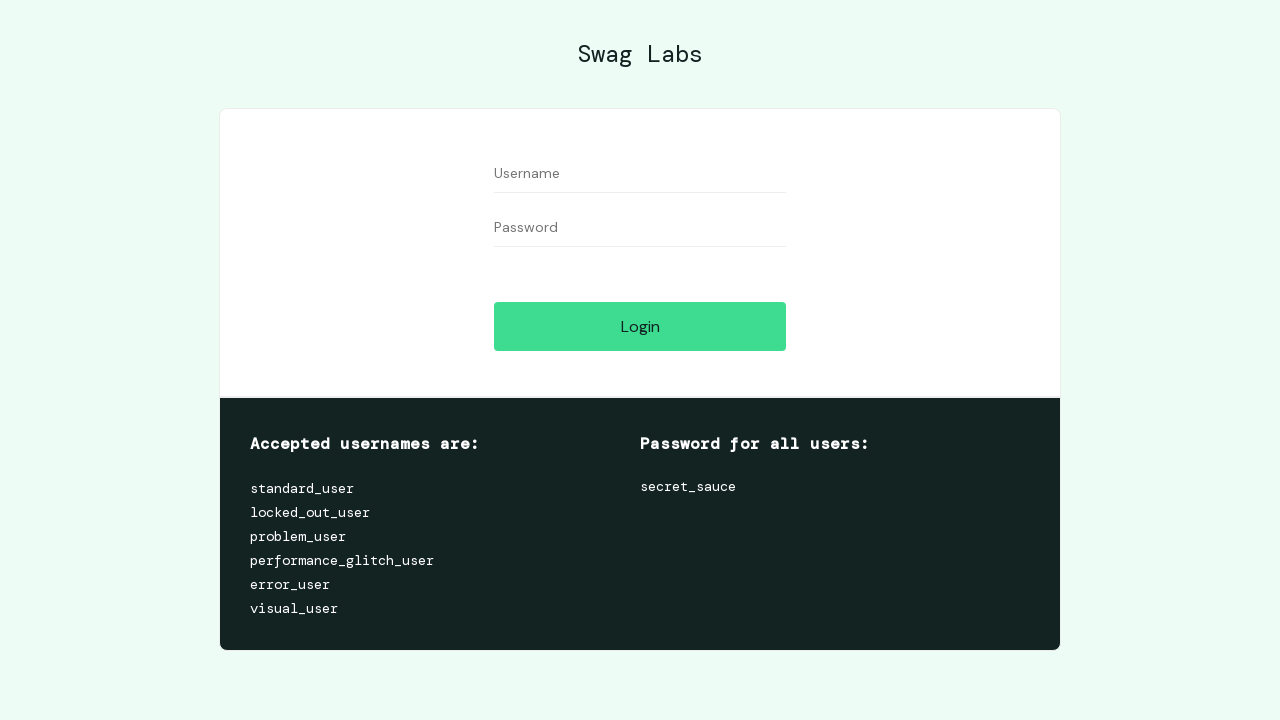

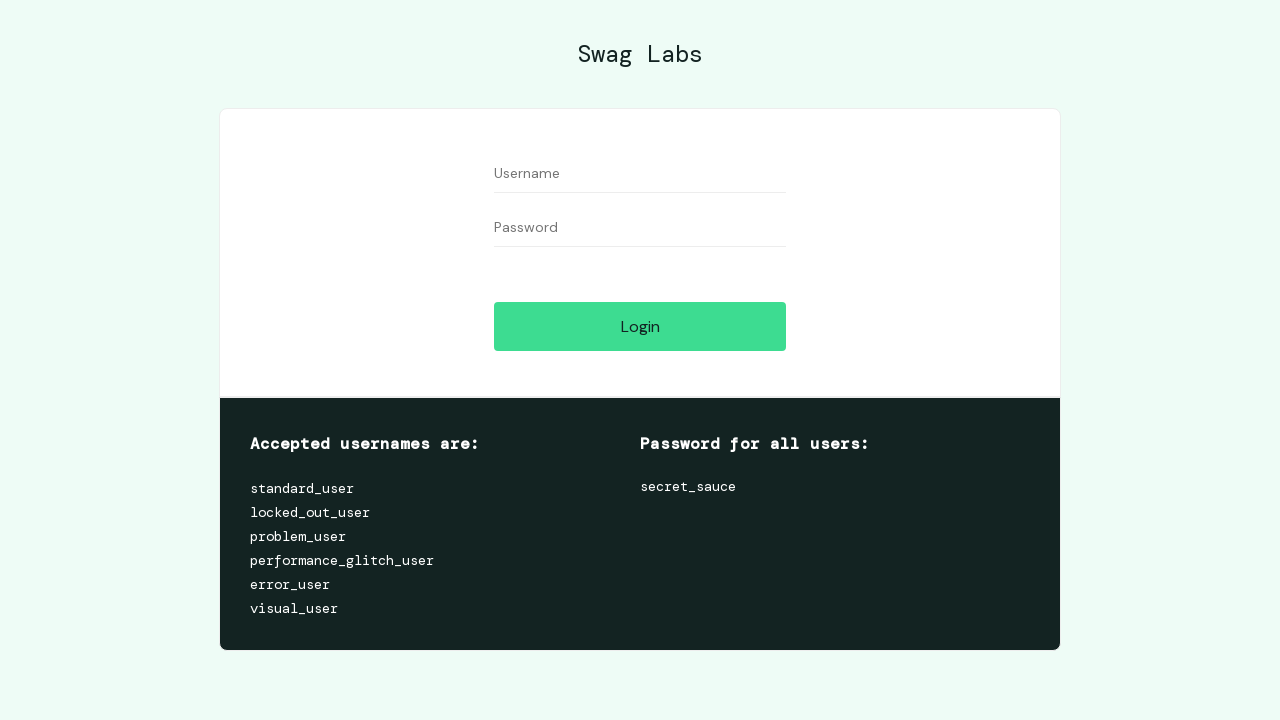